Navigates to a login practice page and verifies it loads successfully

Starting URL: https://rahulshettyacademy.com/loginpagePractise/

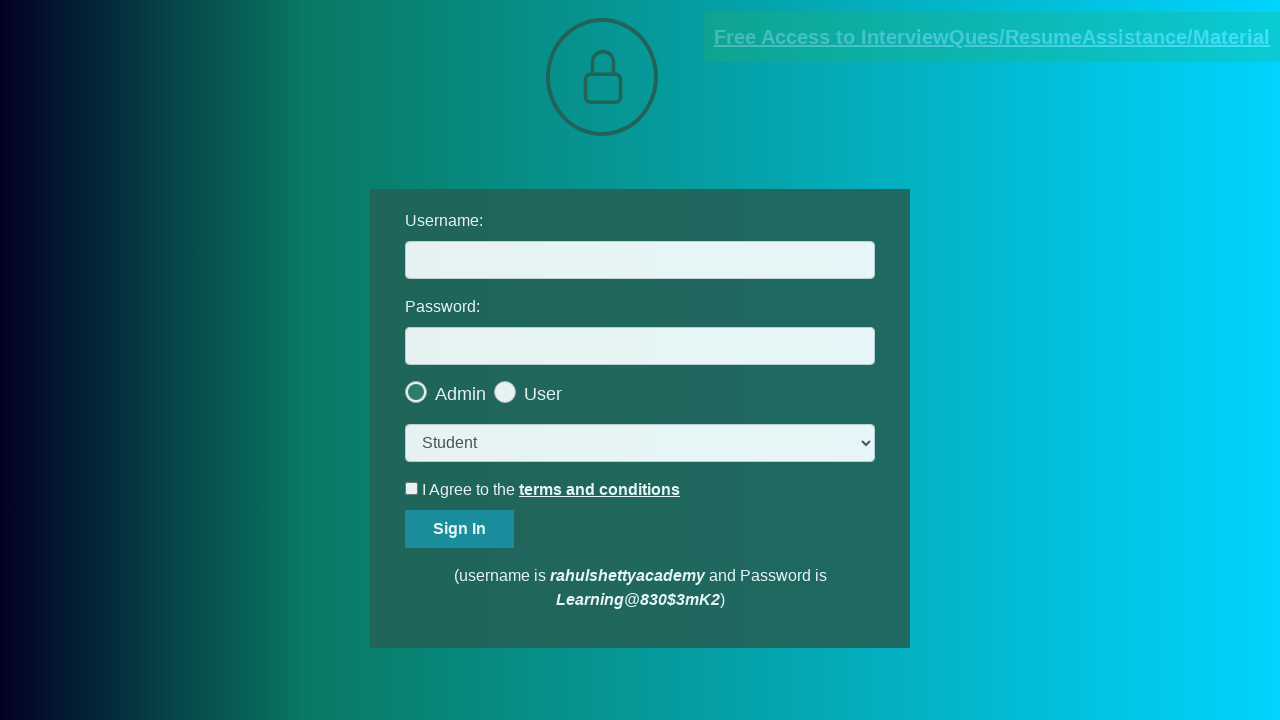

Waited for DOM content to load on login practice page
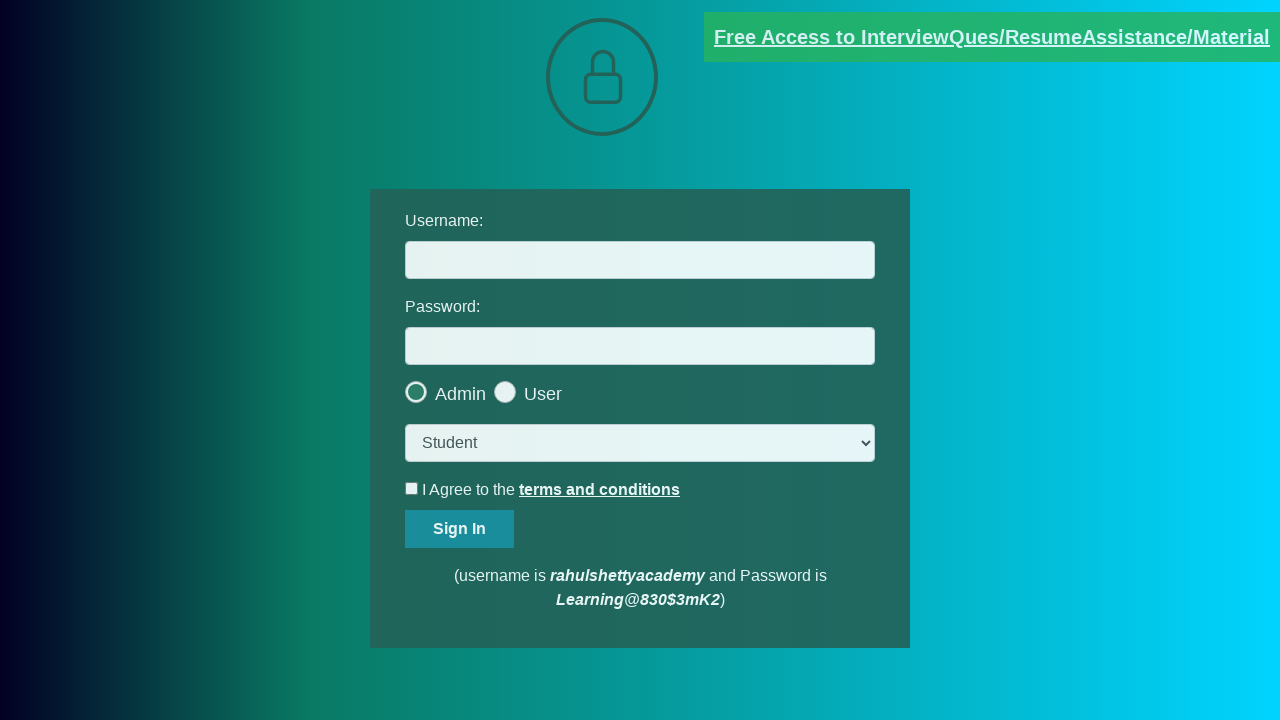

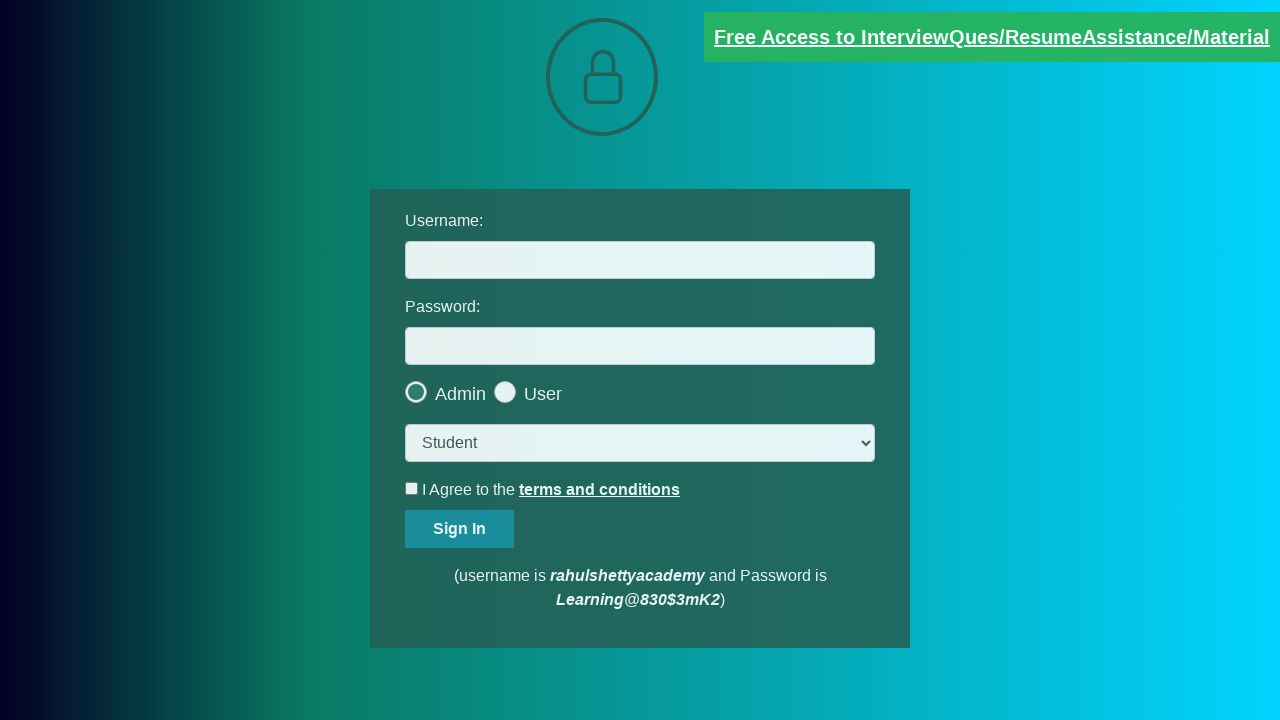